Tests that a todo item is removed when edited to an empty string

Starting URL: https://demo.playwright.dev/todomvc

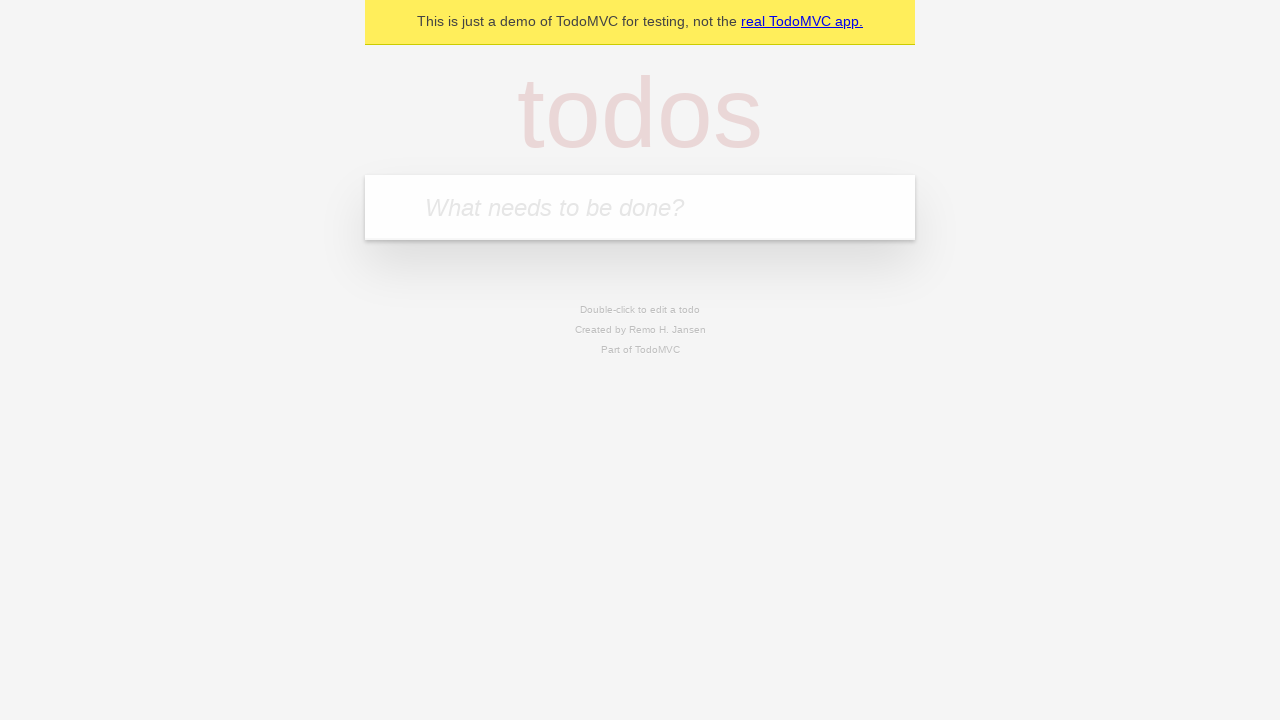

Filled new todo field with 'buy some cheese' on internal:attr=[placeholder="What needs to be done?"i]
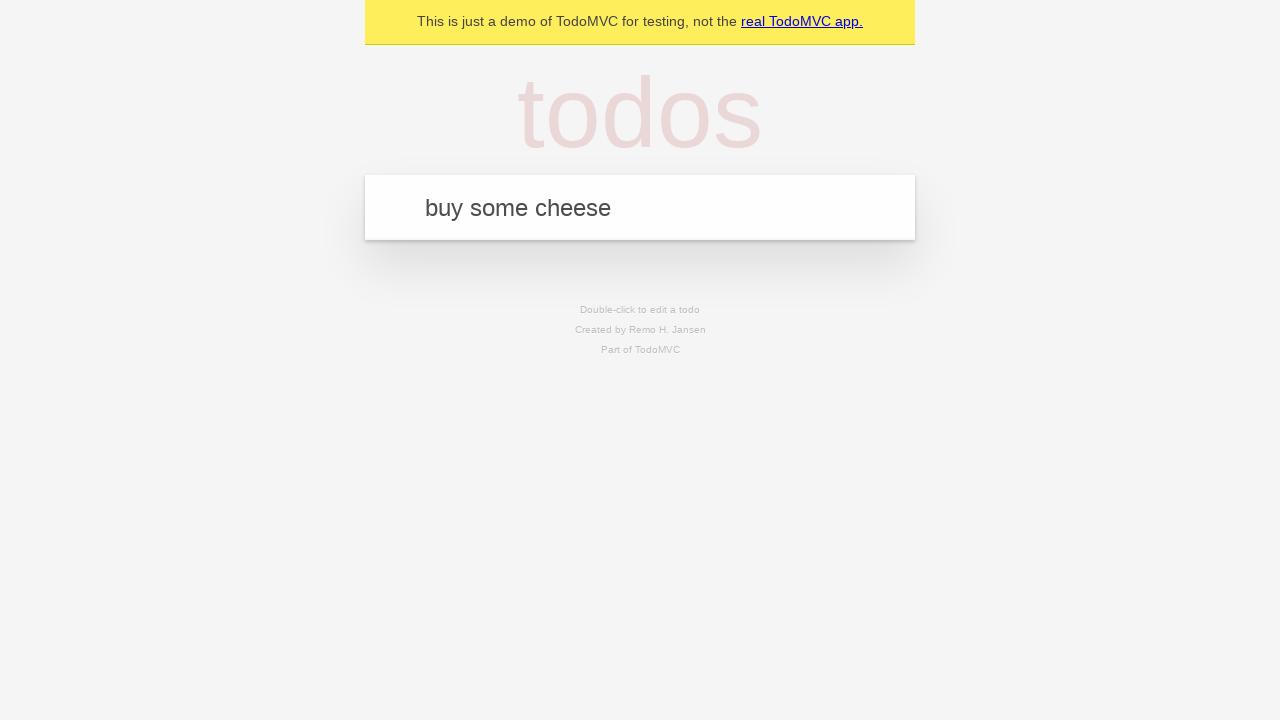

Pressed Enter to add 'buy some cheese' to todo list on internal:attr=[placeholder="What needs to be done?"i]
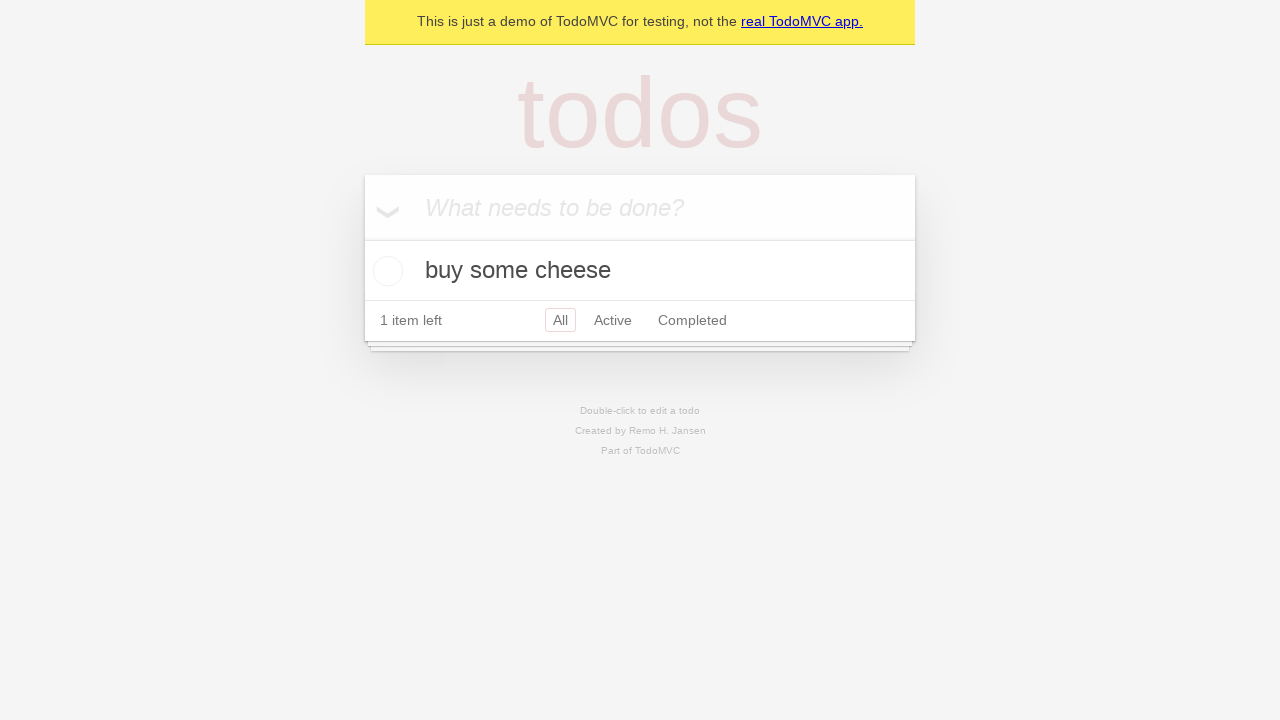

Filled new todo field with 'feed the cat' on internal:attr=[placeholder="What needs to be done?"i]
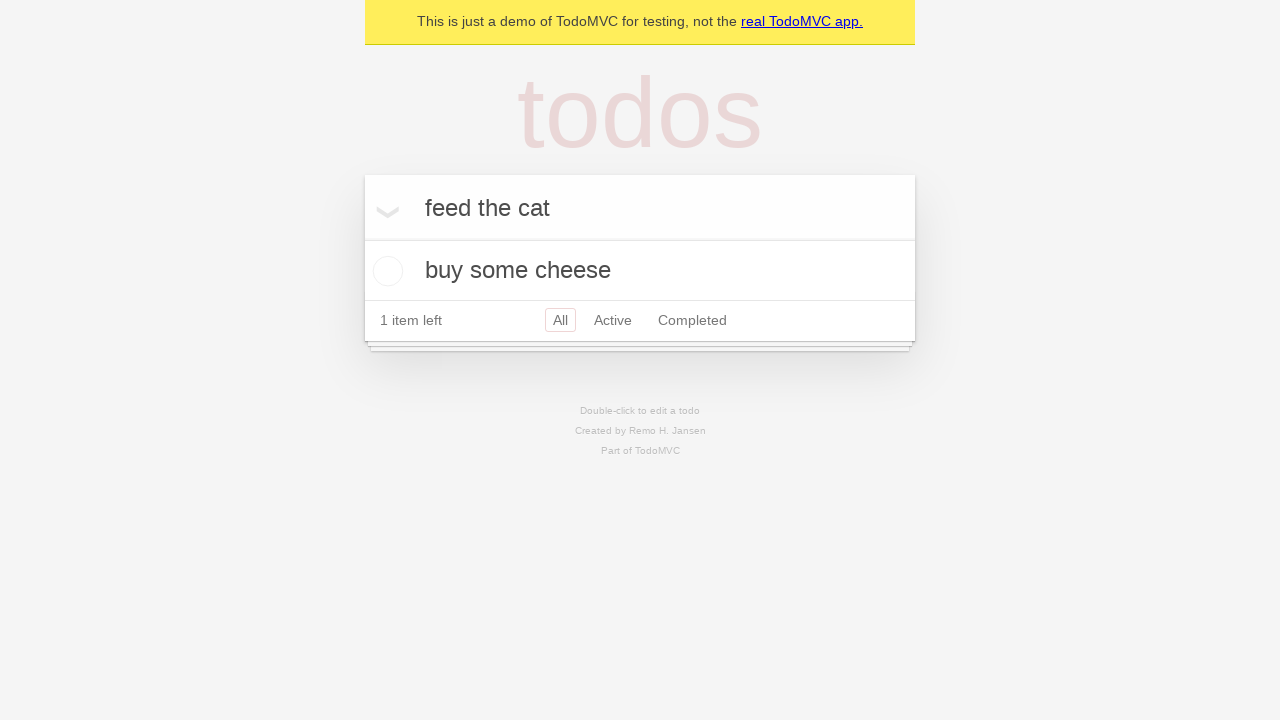

Pressed Enter to add 'feed the cat' to todo list on internal:attr=[placeholder="What needs to be done?"i]
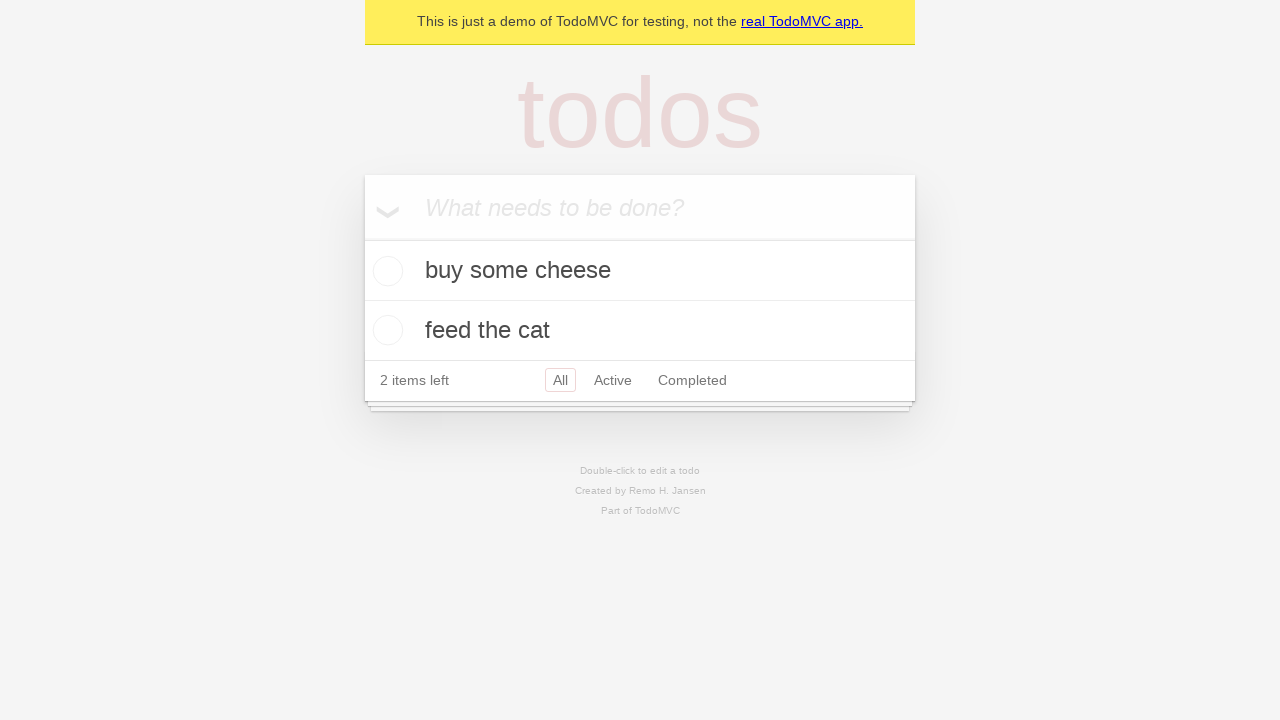

Filled new todo field with 'book a doctors appointment' on internal:attr=[placeholder="What needs to be done?"i]
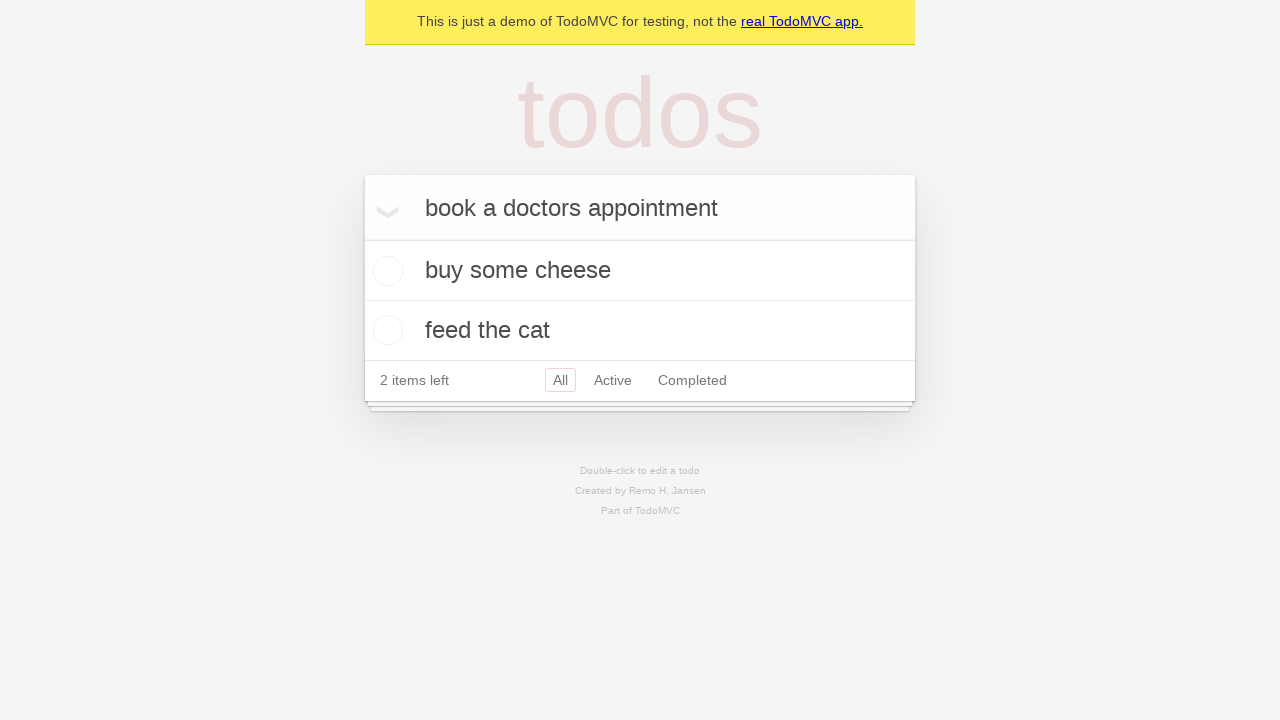

Pressed Enter to add 'book a doctors appointment' to todo list on internal:attr=[placeholder="What needs to be done?"i]
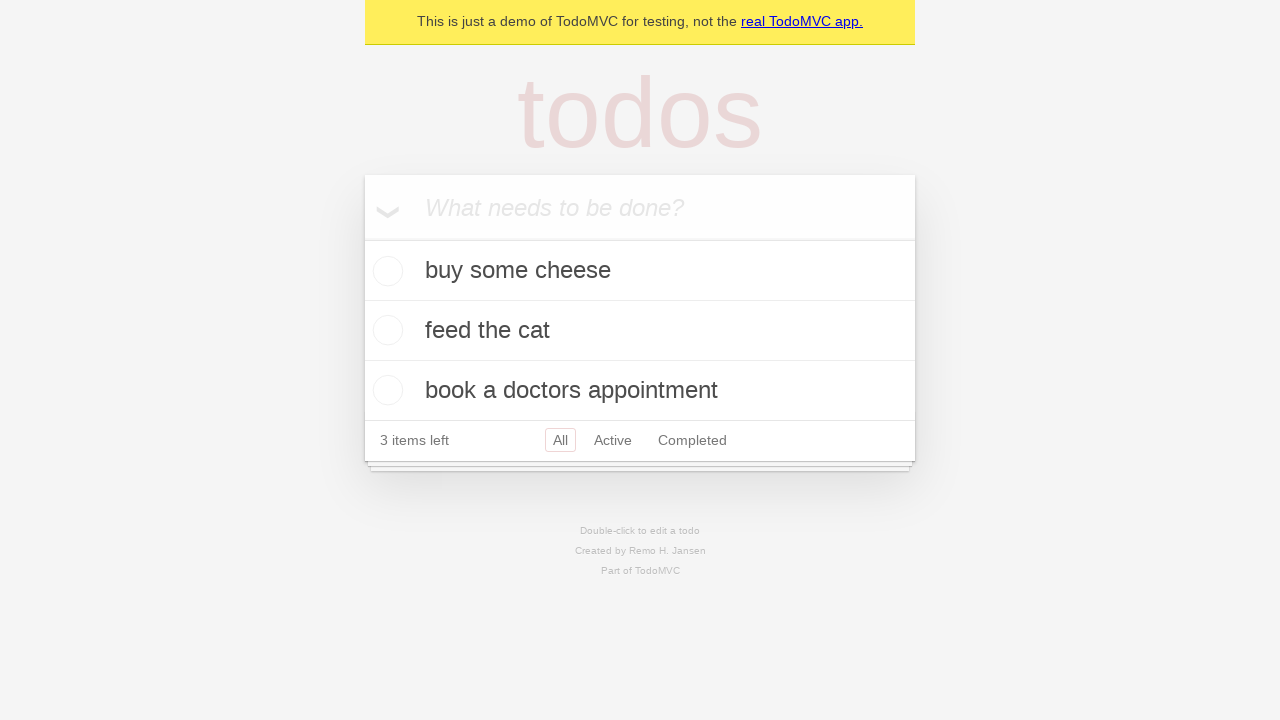

Double-clicked on second todo item to enter edit mode at (640, 331) on internal:testid=[data-testid="todo-item"s] >> nth=1
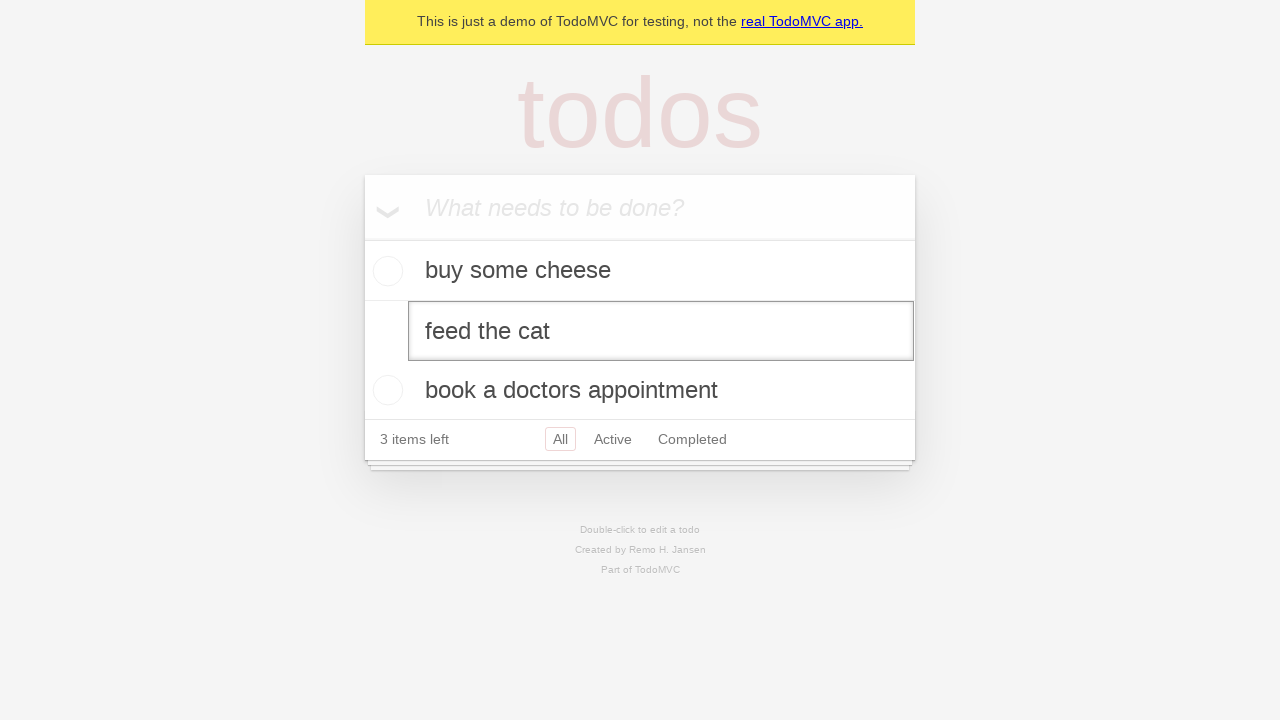

Cleared the text from second todo item edit field on internal:testid=[data-testid="todo-item"s] >> nth=1 >> internal:role=textbox[nam
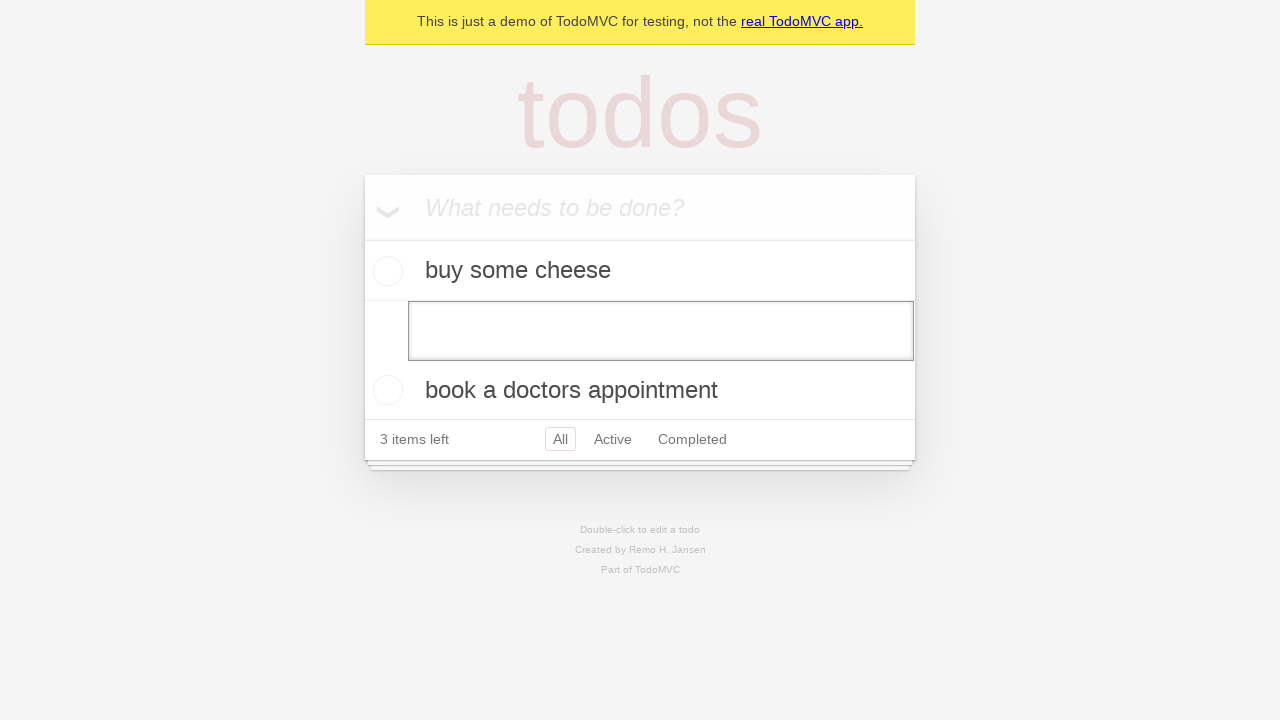

Pressed Enter to confirm empty text and remove second todo item on internal:testid=[data-testid="todo-item"s] >> nth=1 >> internal:role=textbox[nam
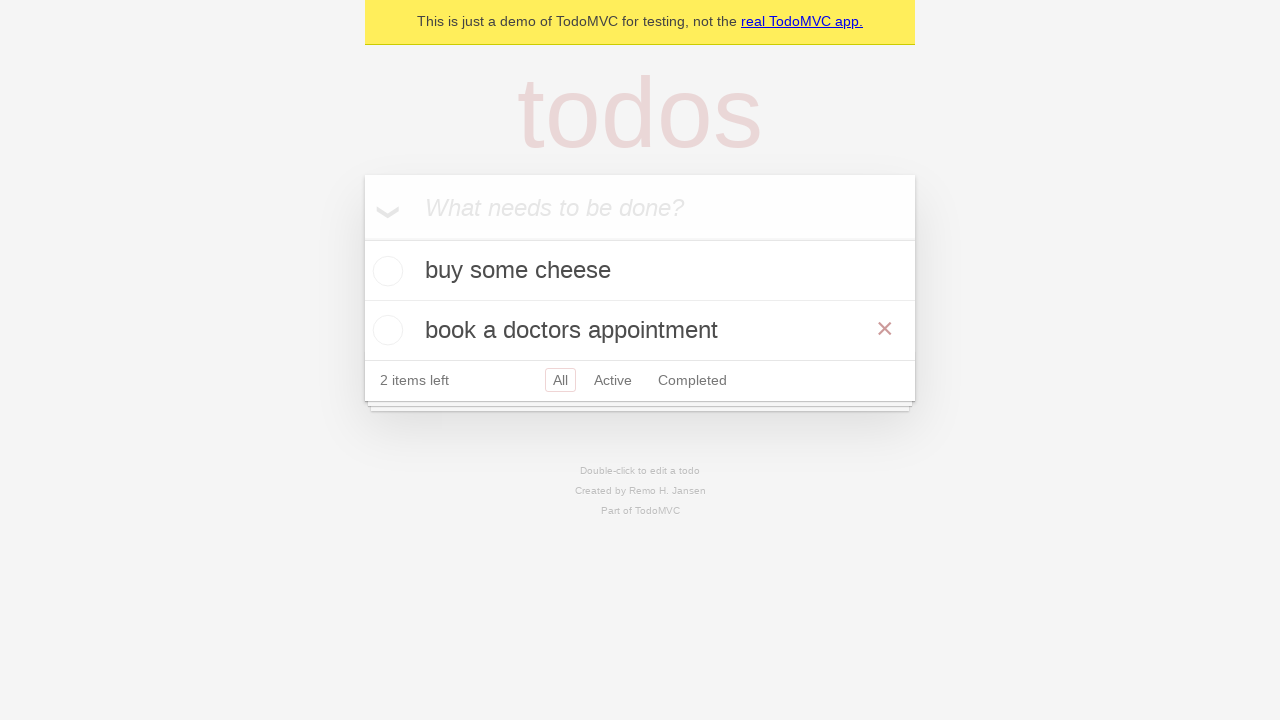

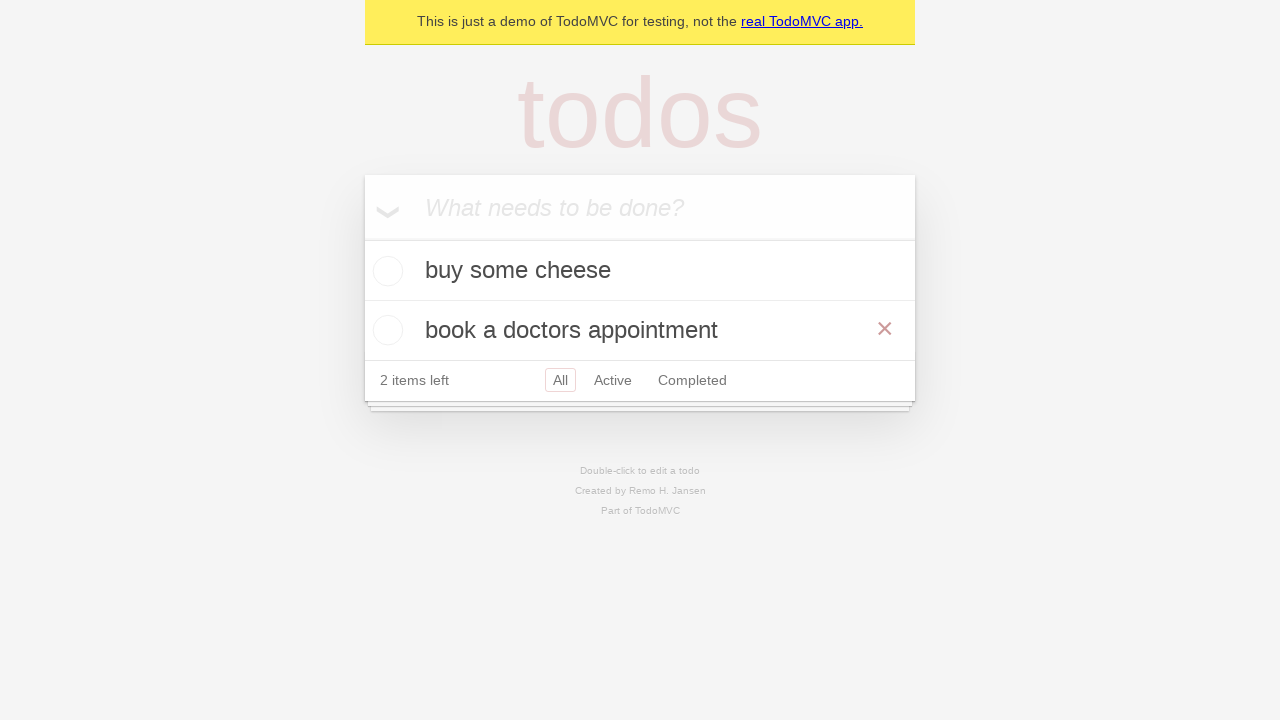